Tests toggling all items to completed and then uncompleting them

Starting URL: https://demo.playwright.dev/todomvc

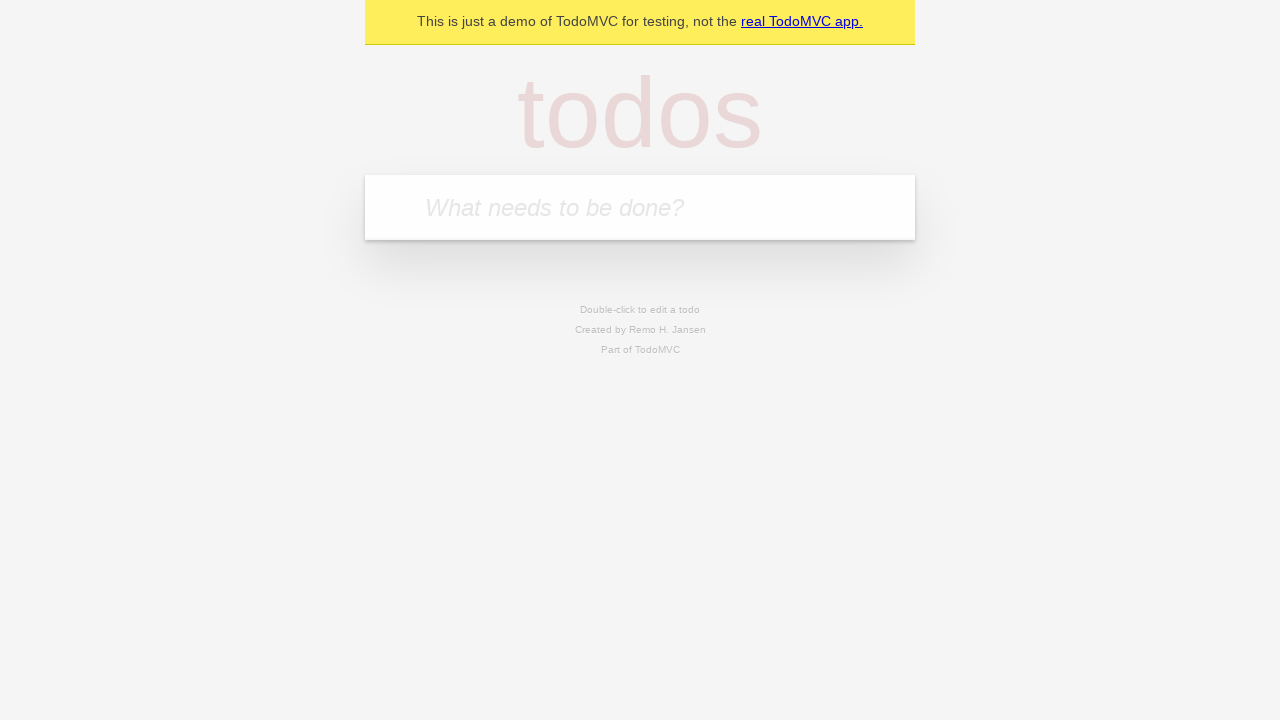

Filled input field with first todo 'buy some cheese' on internal:attr=[placeholder="What needs to be done?"i]
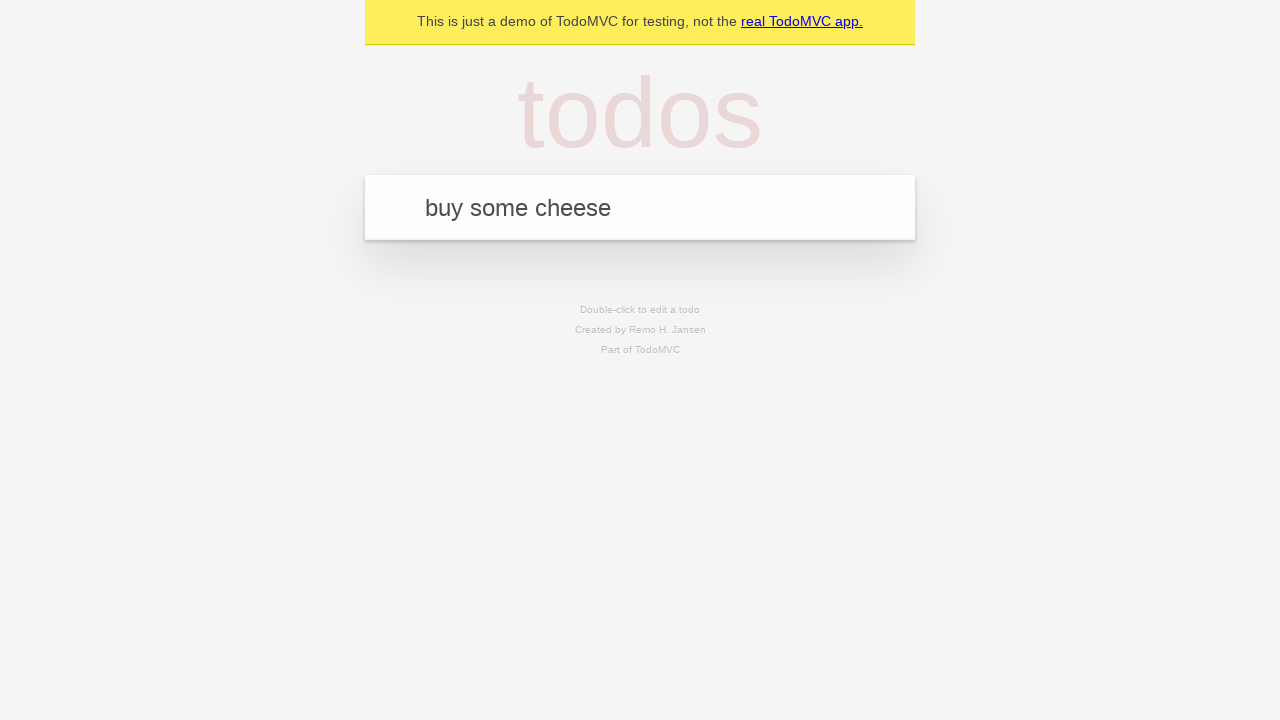

Pressed Enter to add first todo on internal:attr=[placeholder="What needs to be done?"i]
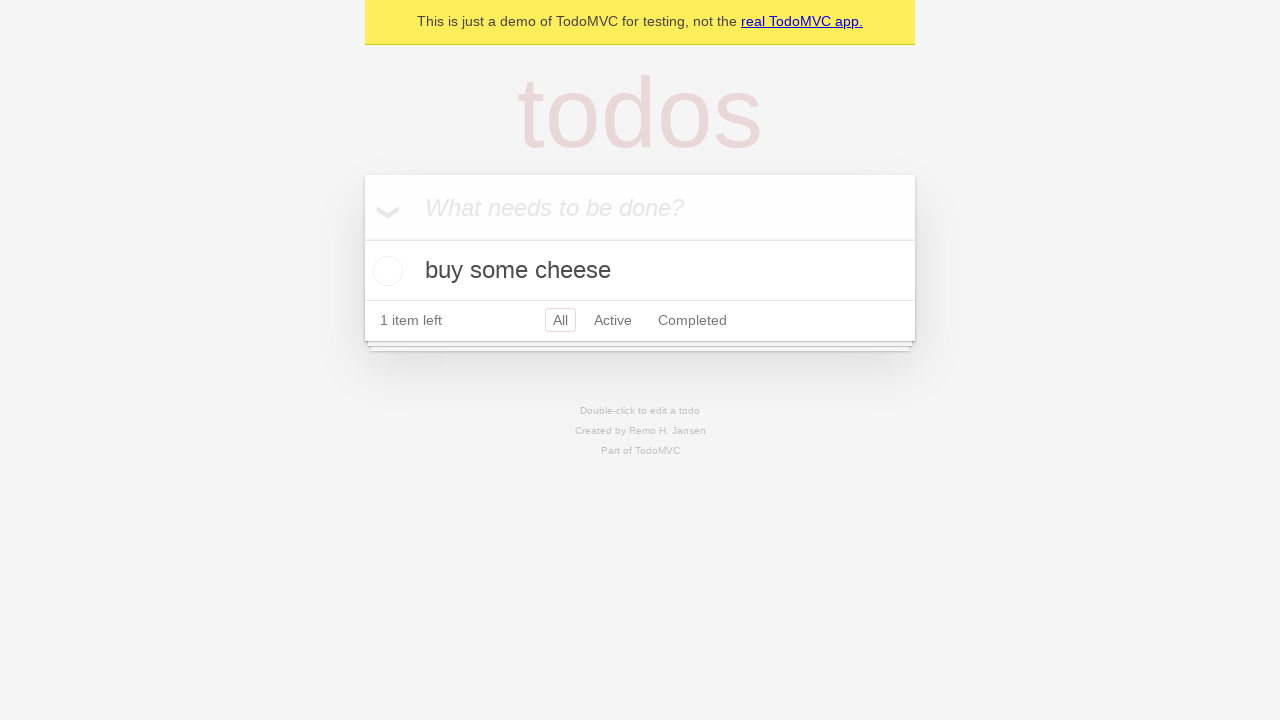

Filled input field with second todo 'feed the cat' on internal:attr=[placeholder="What needs to be done?"i]
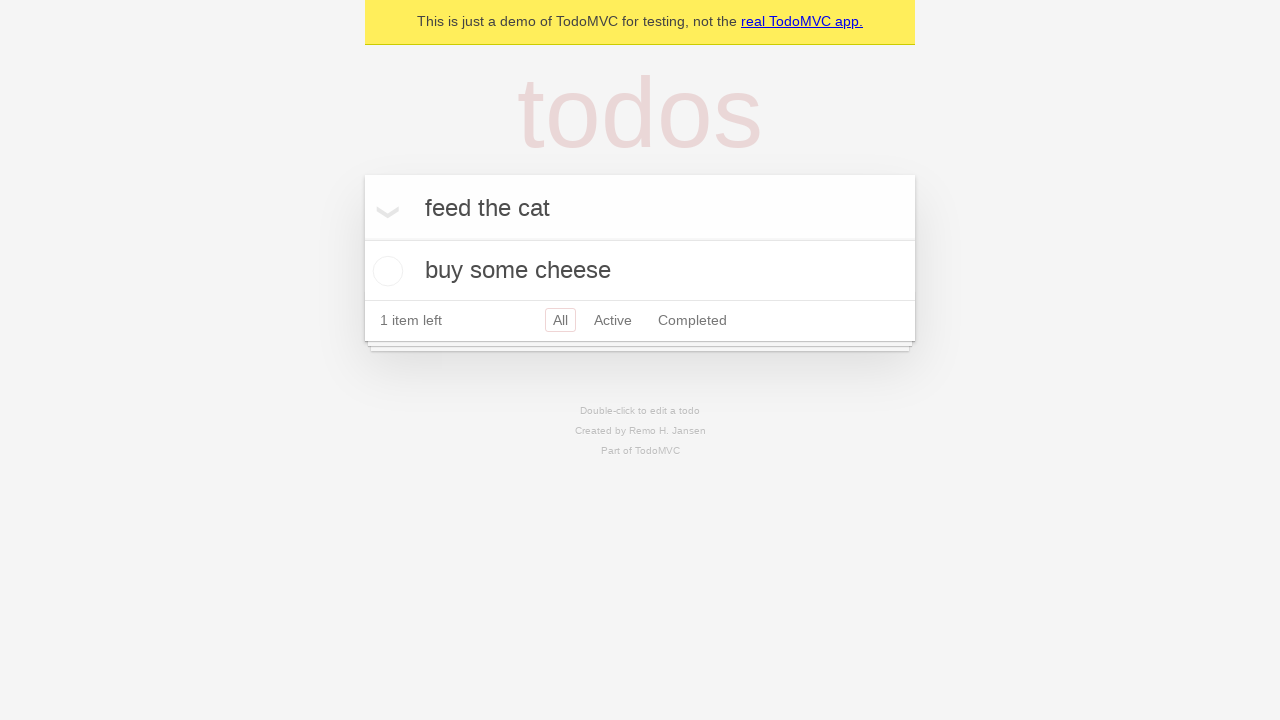

Pressed Enter to add second todo on internal:attr=[placeholder="What needs to be done?"i]
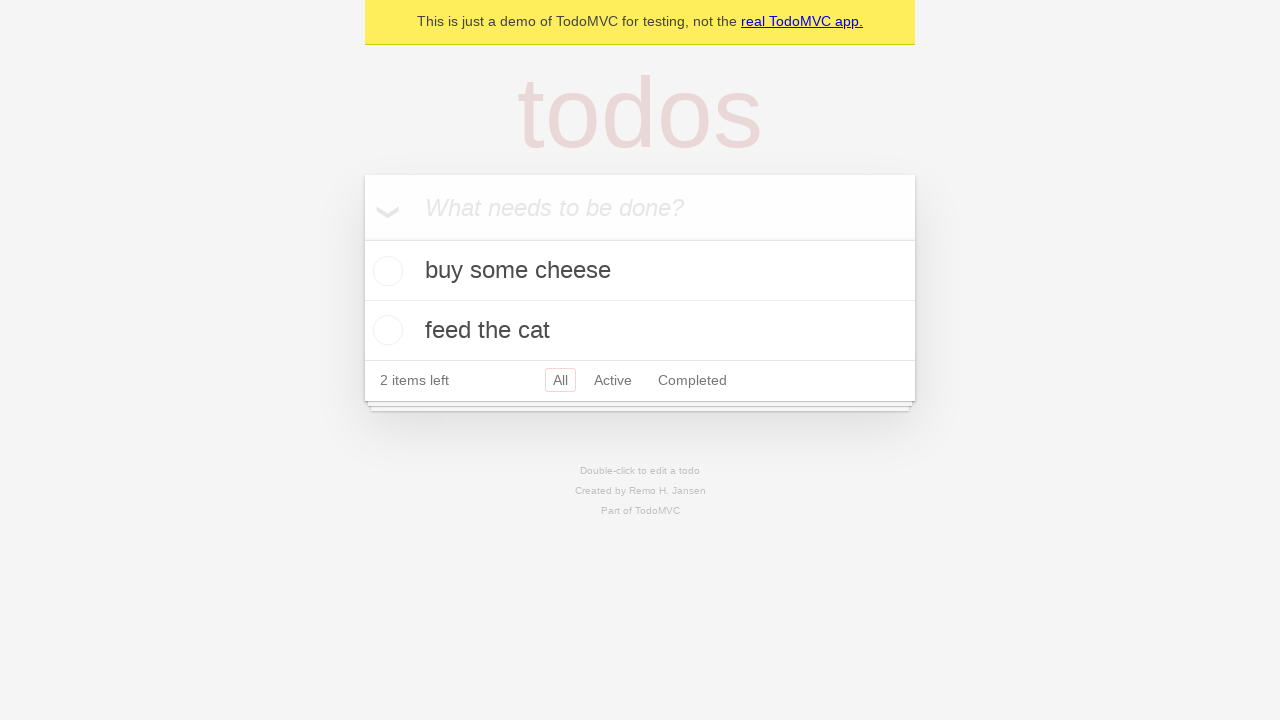

Filled input field with third todo 'book a doctors appointment' on internal:attr=[placeholder="What needs to be done?"i]
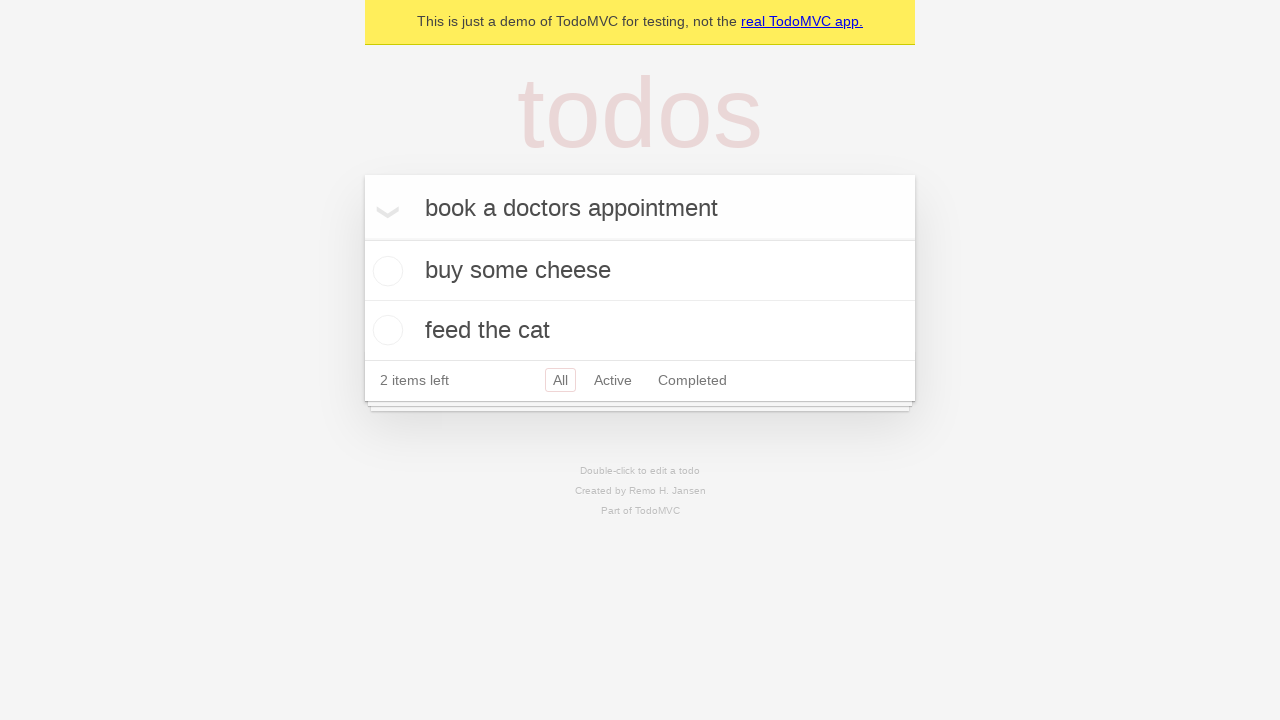

Pressed Enter to add third todo on internal:attr=[placeholder="What needs to be done?"i]
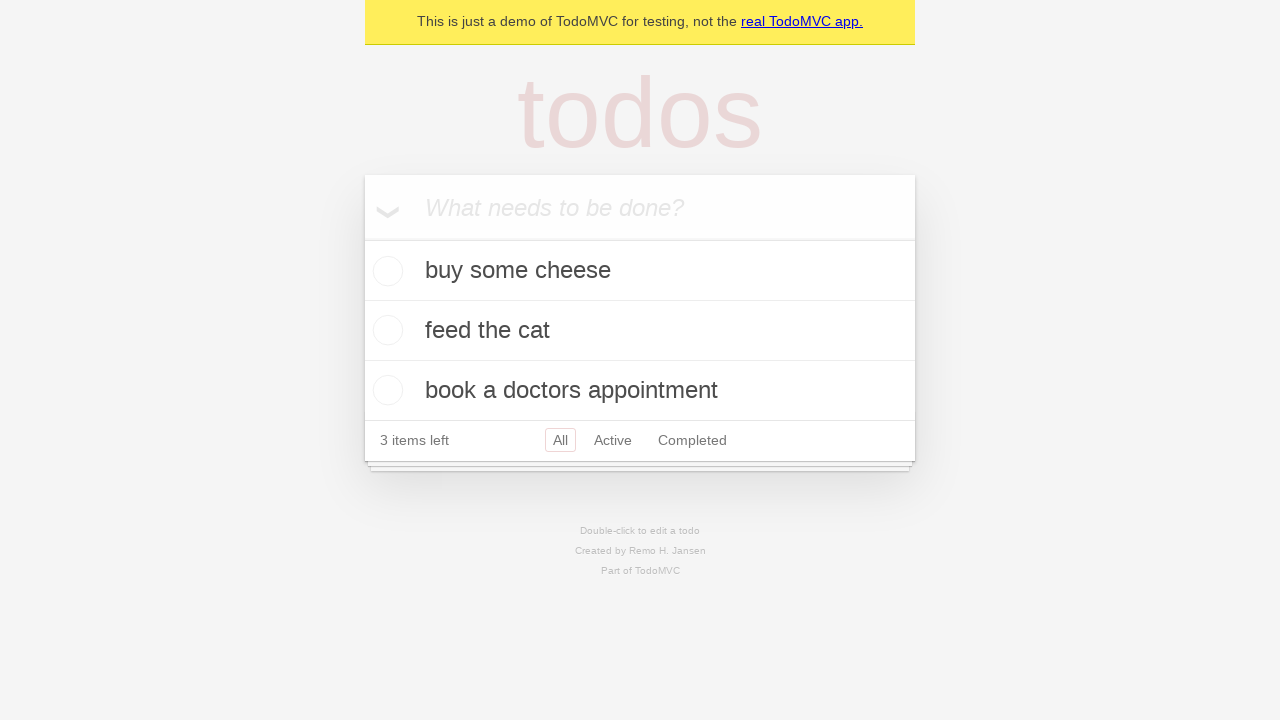

Checked 'Mark all as complete' checkbox to toggle all items to completed at (362, 238) on internal:label="Mark all as complete"i
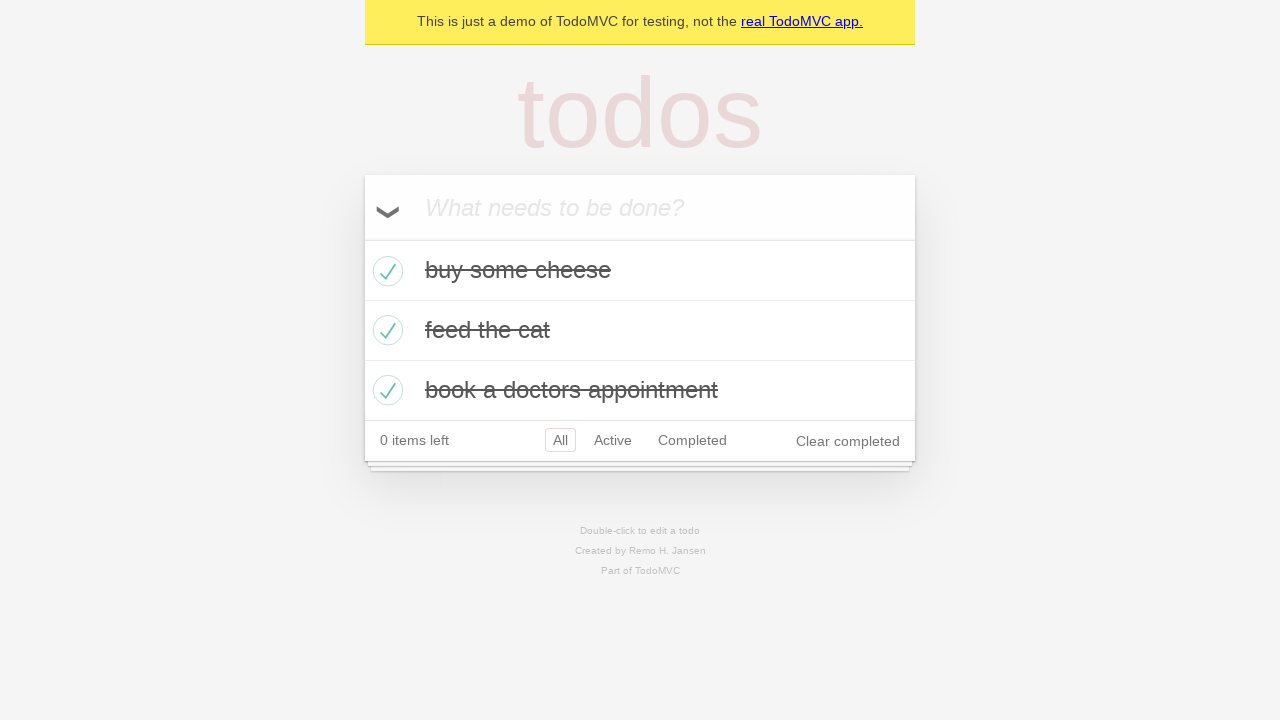

Unchecked 'Mark all as complete' checkbox to clear completed state of all items at (362, 238) on internal:label="Mark all as complete"i
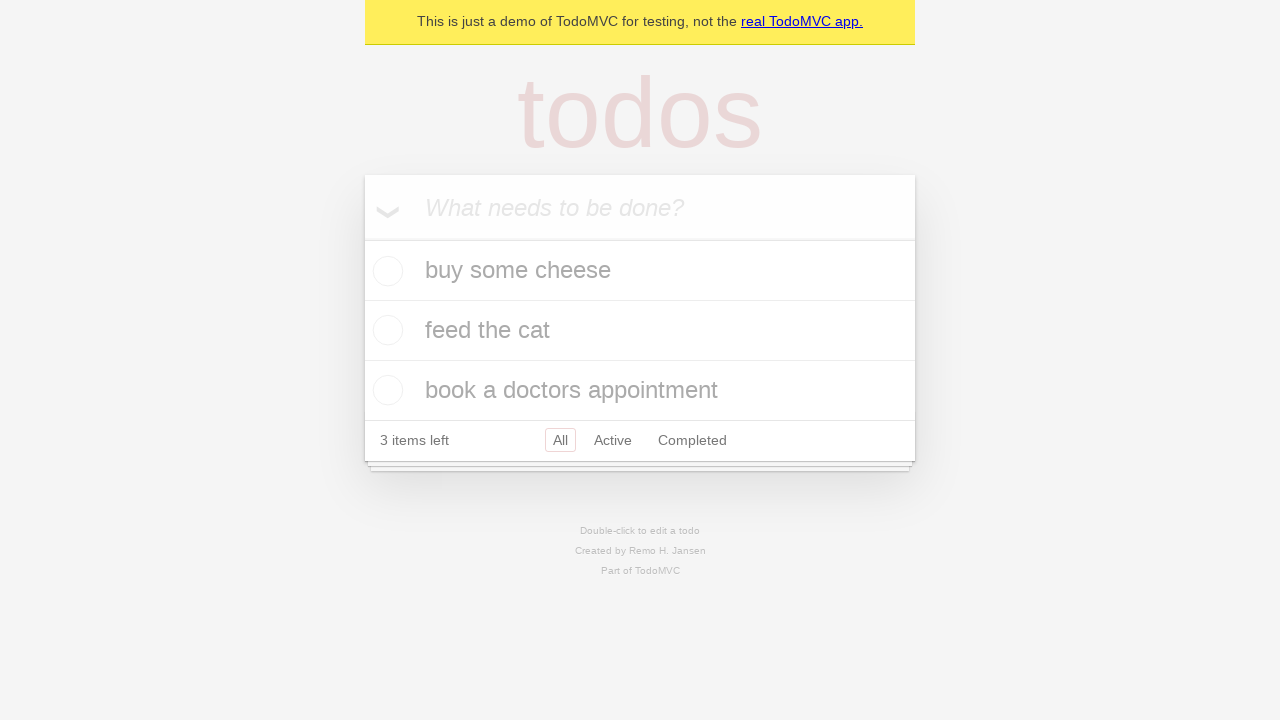

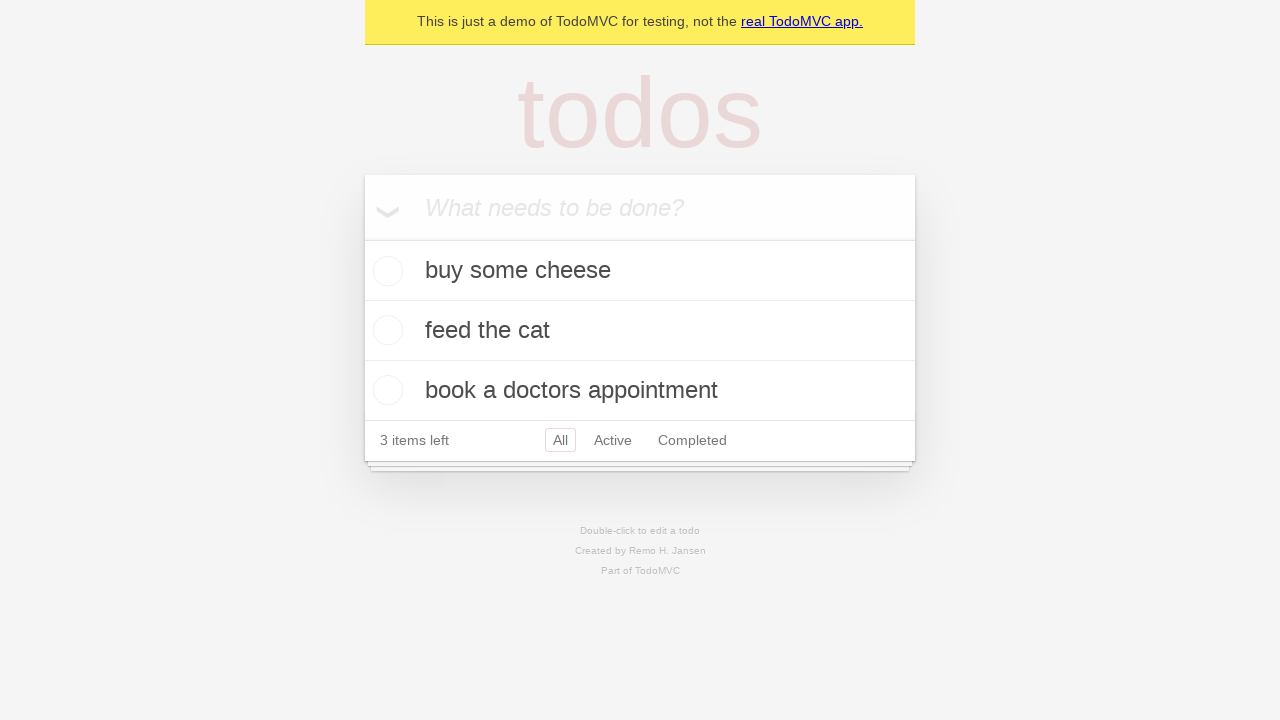